Tests the calculator error handling by entering non-numeric values (a and b) and verifying it returns an error

Starting URL: https://testpages.herokuapp.com/styled/calculator

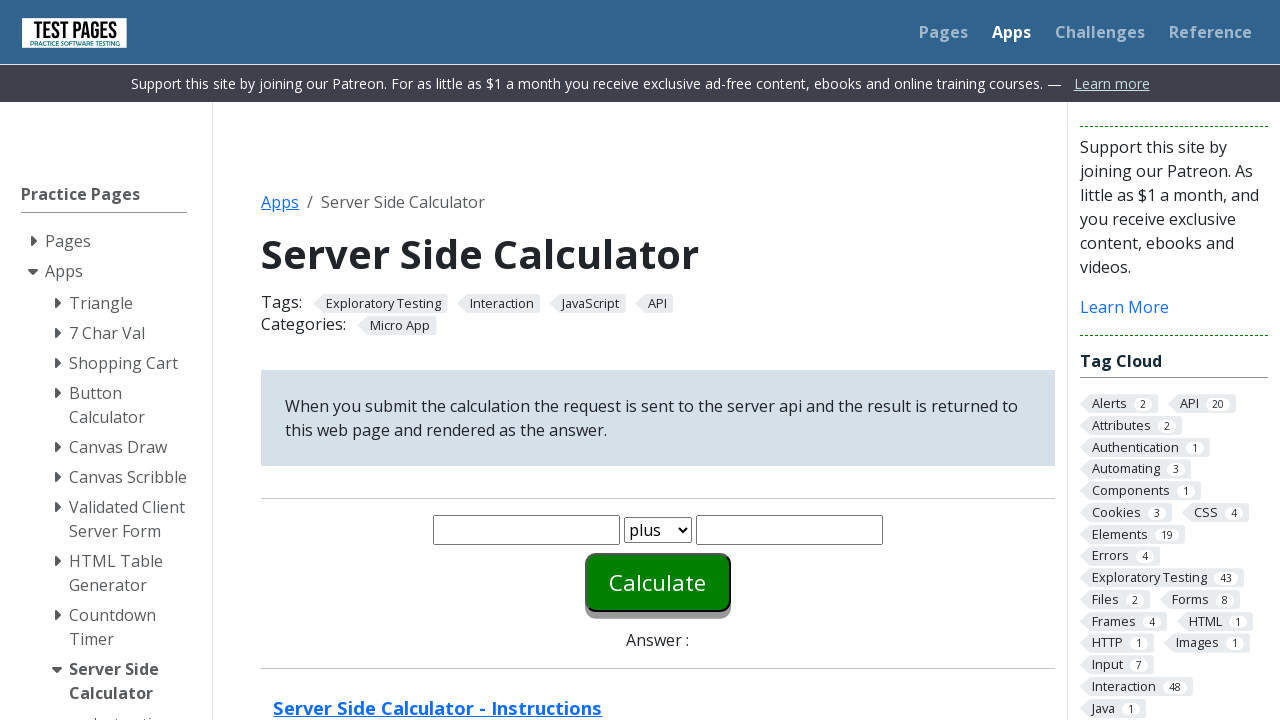

Filled first number field with non-numeric value 'a' on #number1
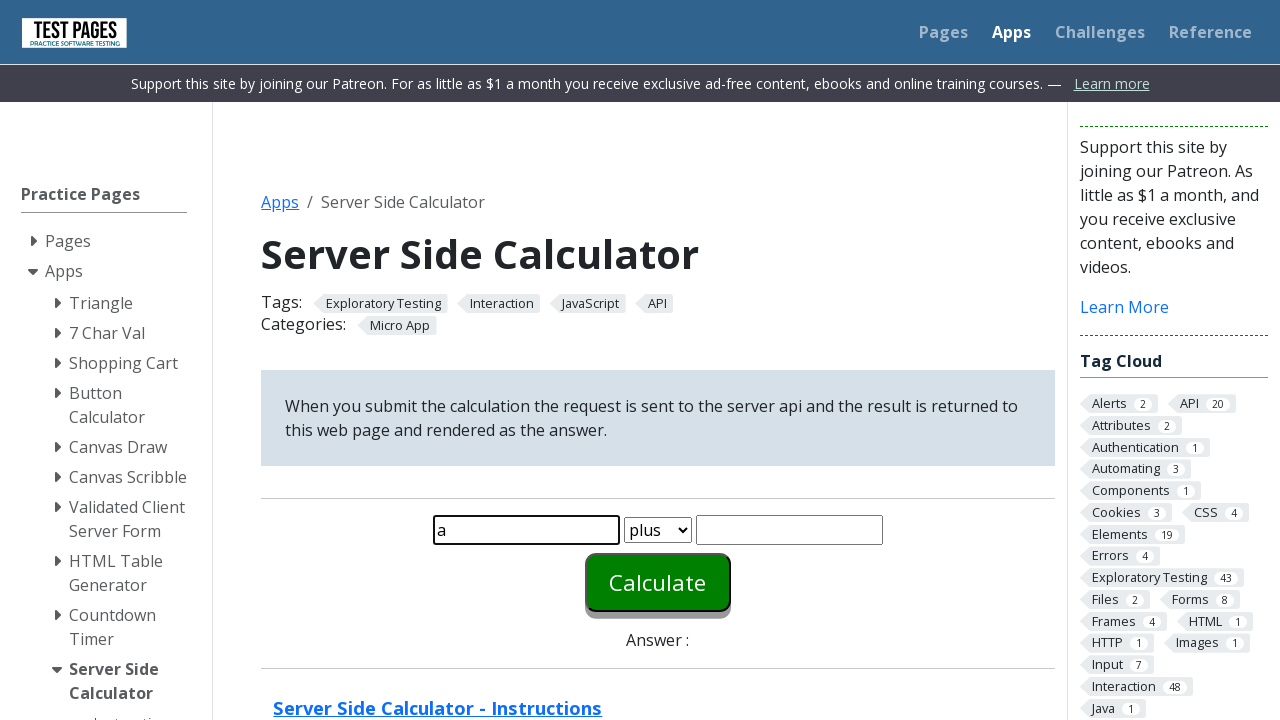

Filled second number field with non-numeric value 'b' on #number2
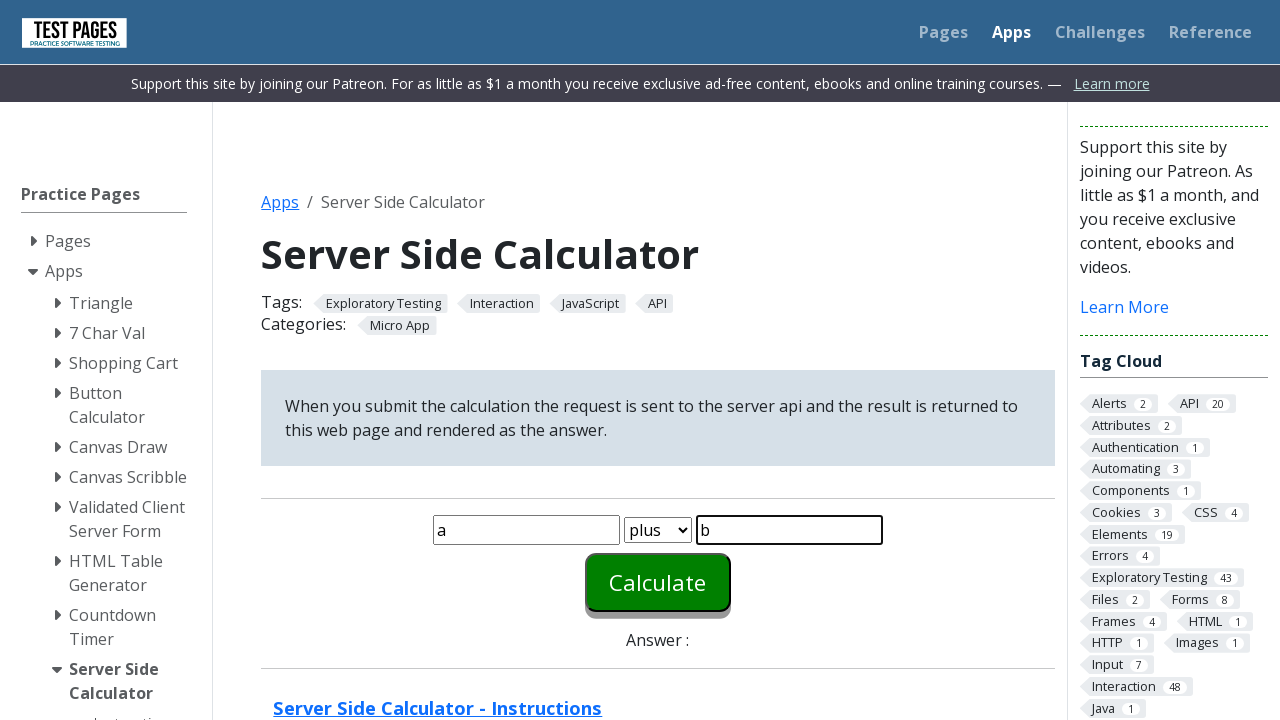

Clicked calculate button to trigger error handling at (658, 582) on #calculate
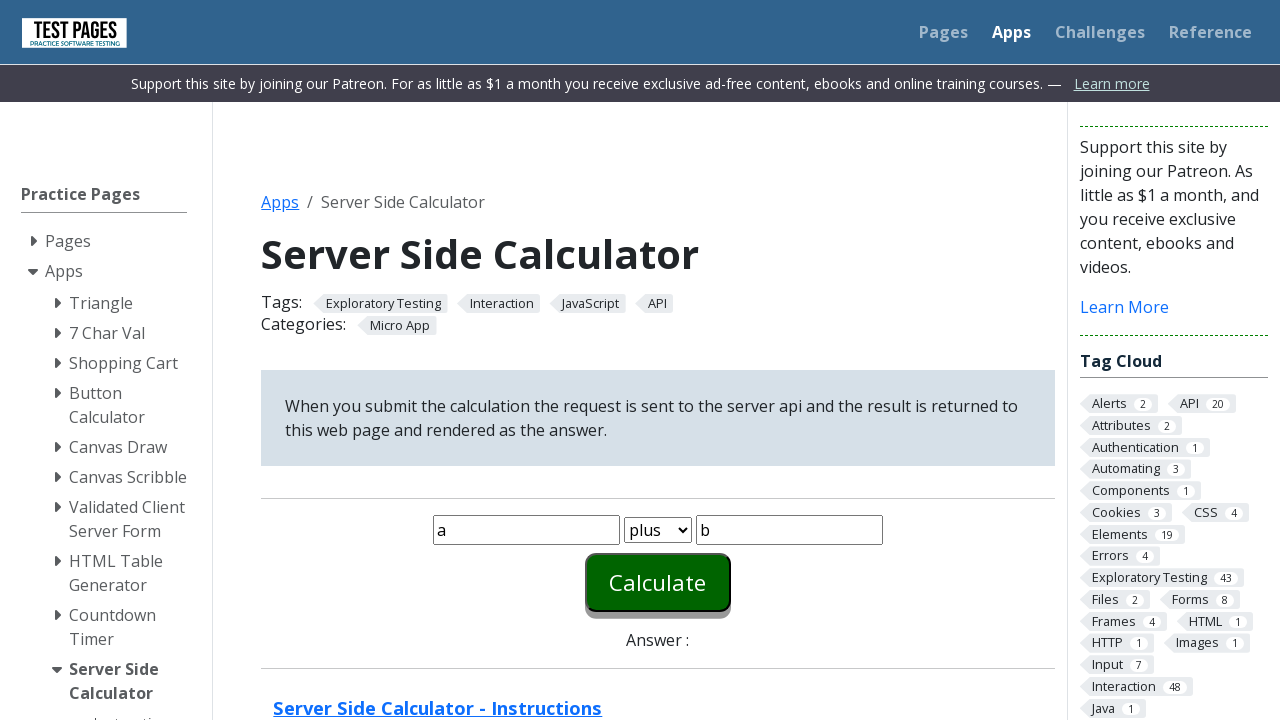

Error message appeared in answer field
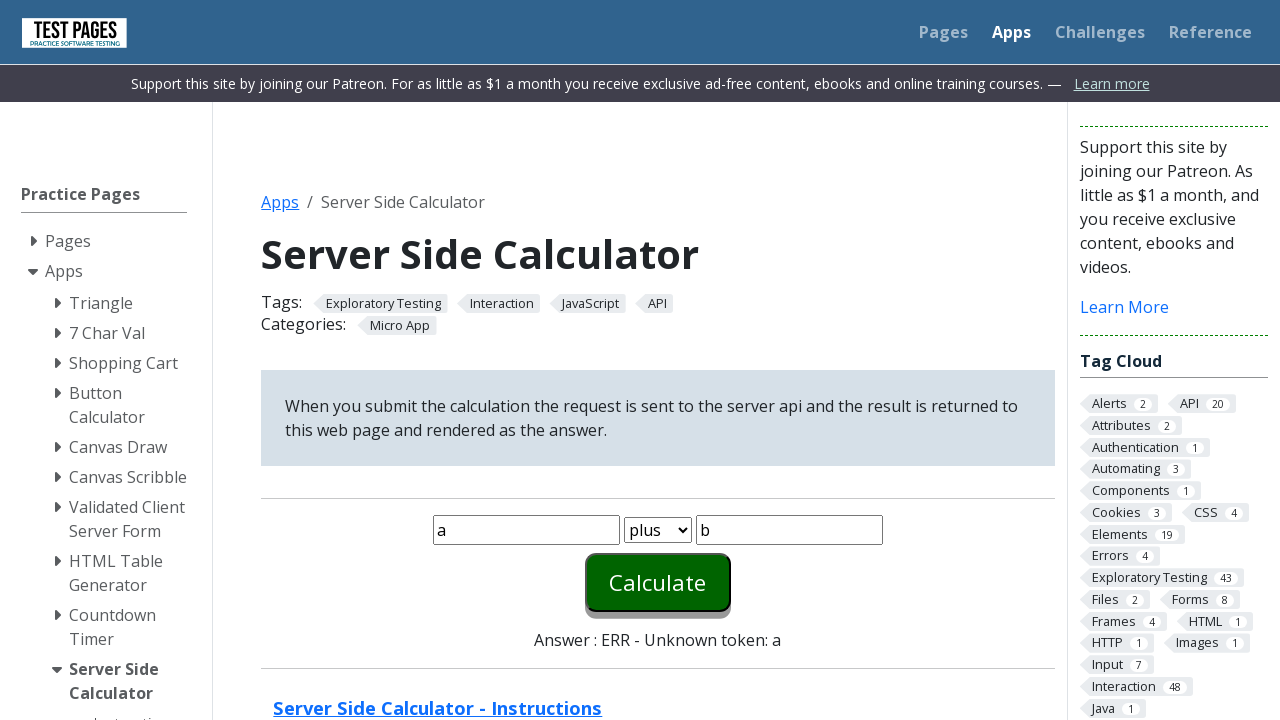

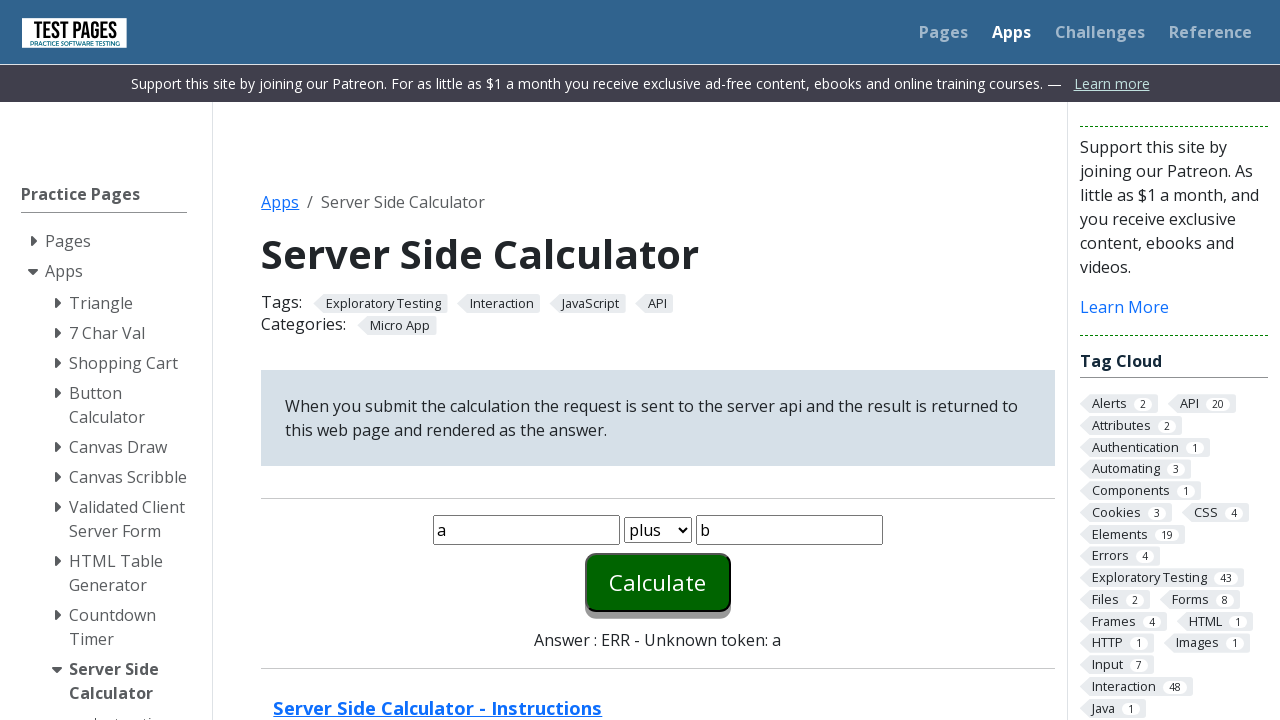